Tests keyboard actions on a text comparison tool by filling text in one textarea, using keyboard shortcuts to copy the text (Cmd/Ctrl+C), tabbing to the next field, and pasting the text (Cmd/Ctrl+V).

Starting URL: https://gotranscript.com/text-compare

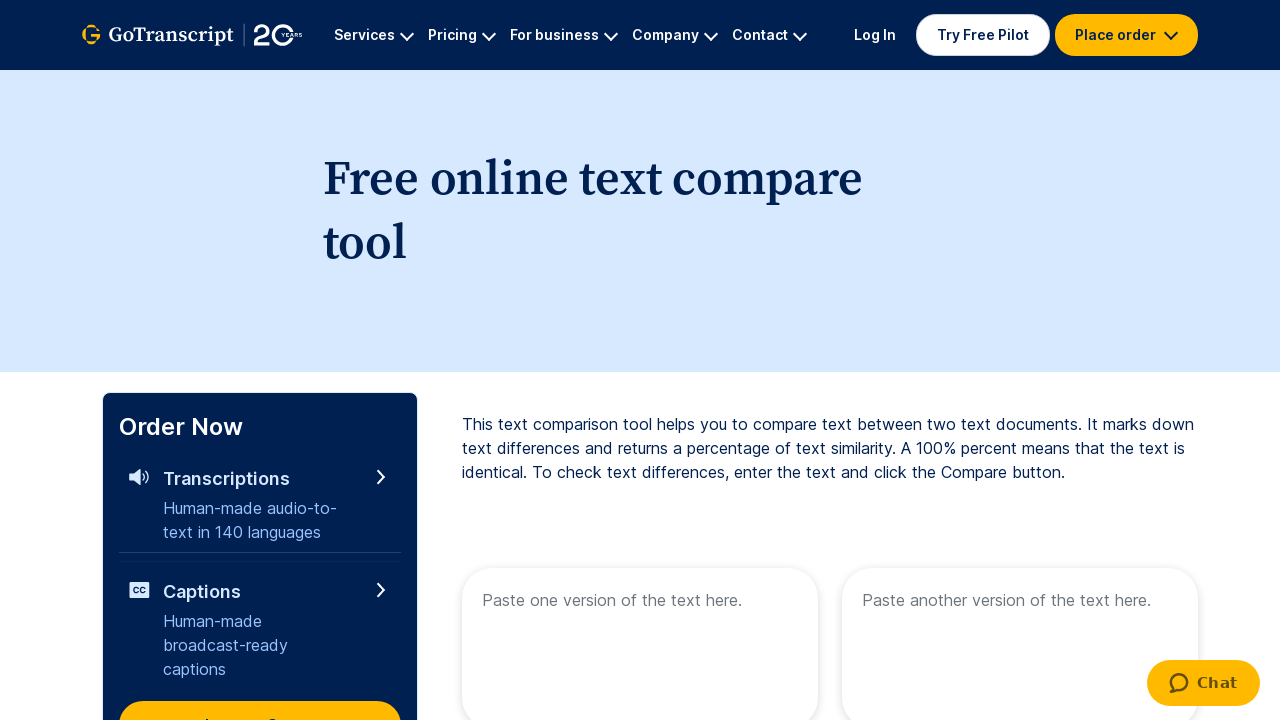

Filled first textarea with sample text 'NA ORU THADAVA SONA NOORU THADAVA SONA MADRI' on xpath=//textarea[@placeholder='Paste one version of the text here.']
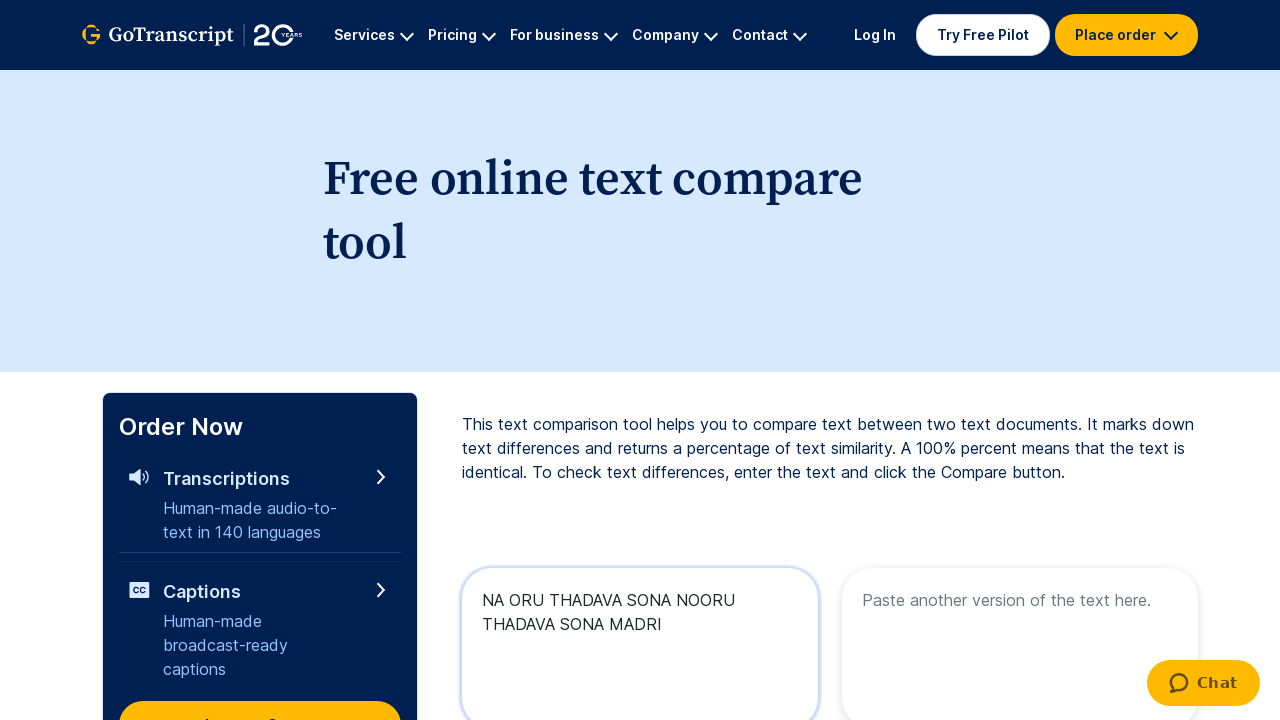

Pressed Control+A to select all text in first textarea
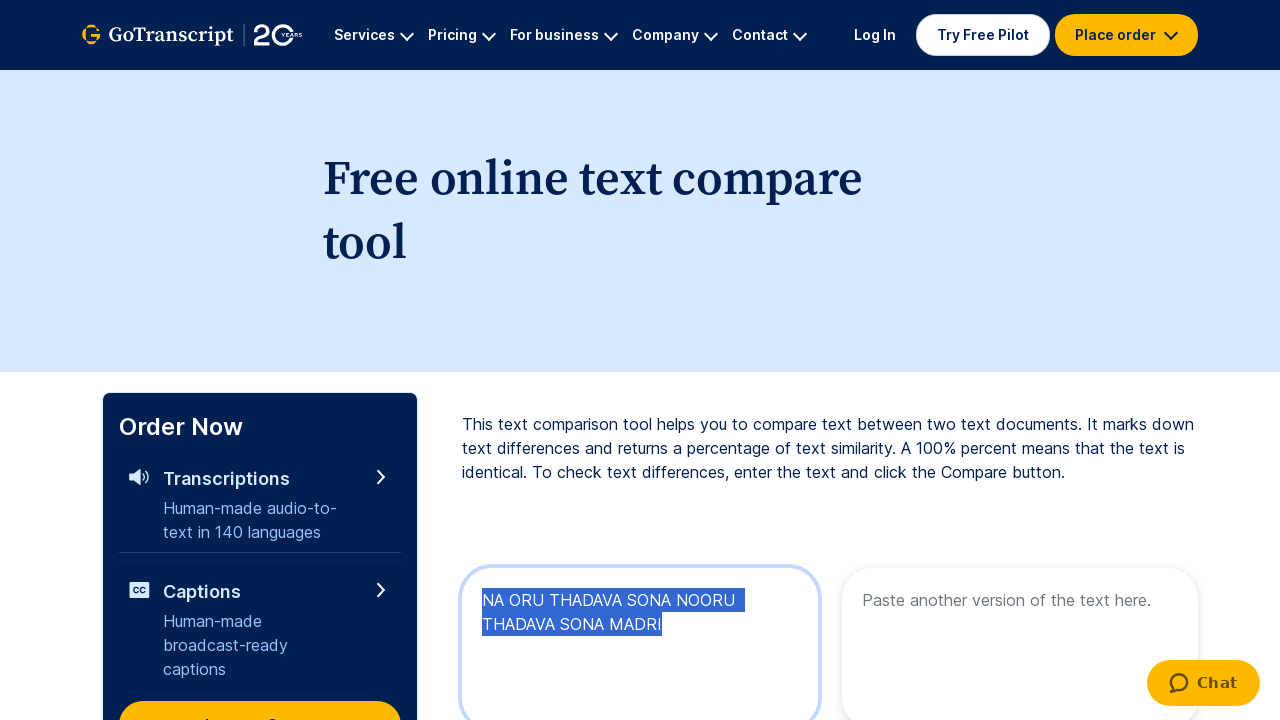

Pressed Control+C to copy selected text
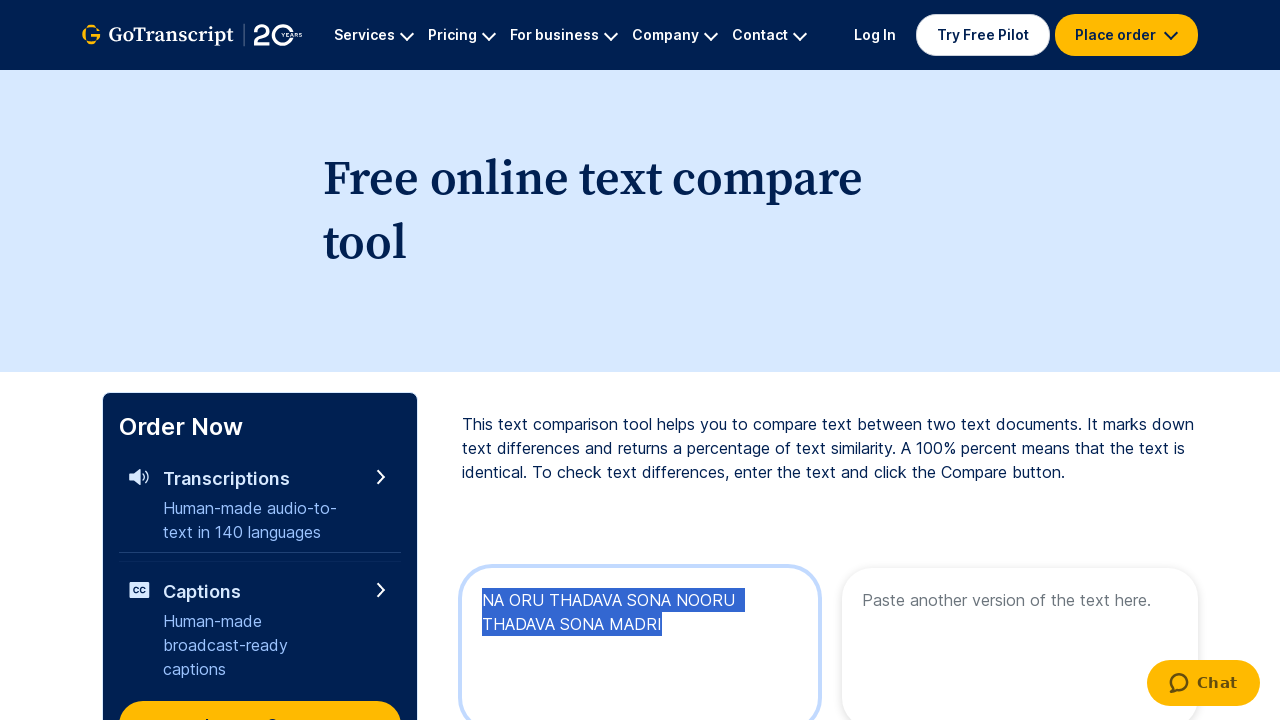

Pressed Tab to move focus to next textarea
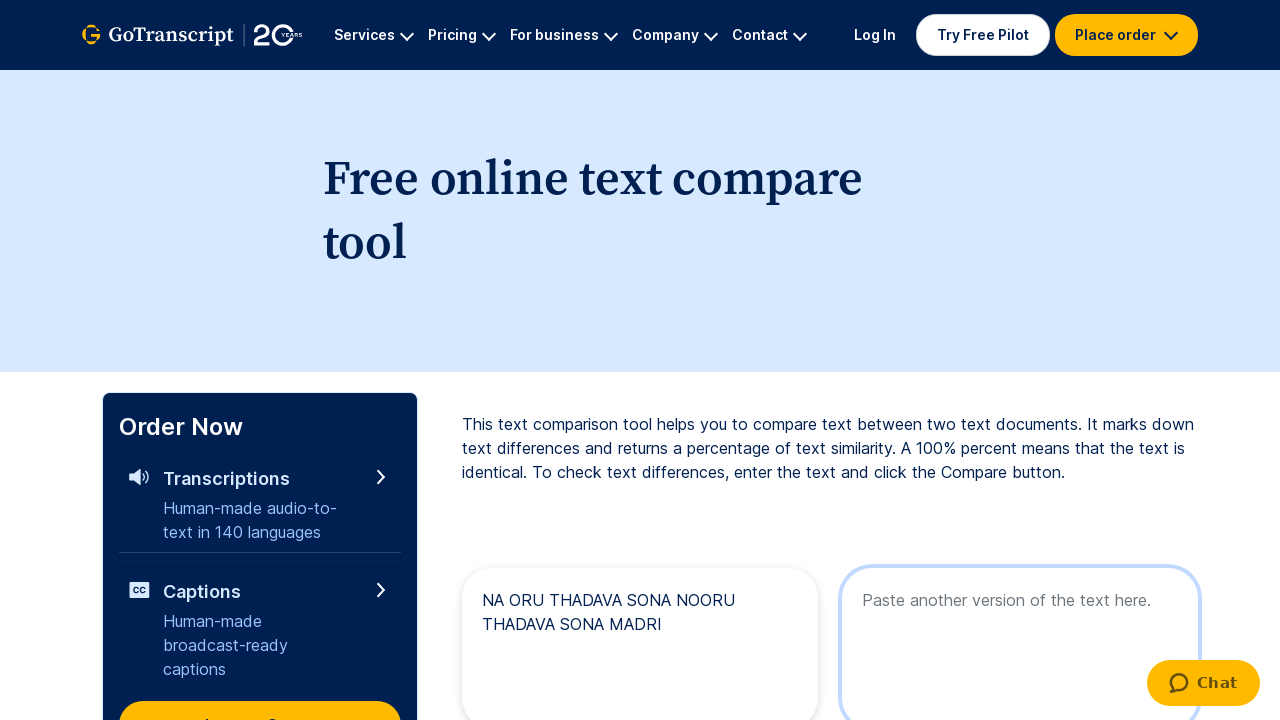

Pressed Control+V to paste copied text into second textarea
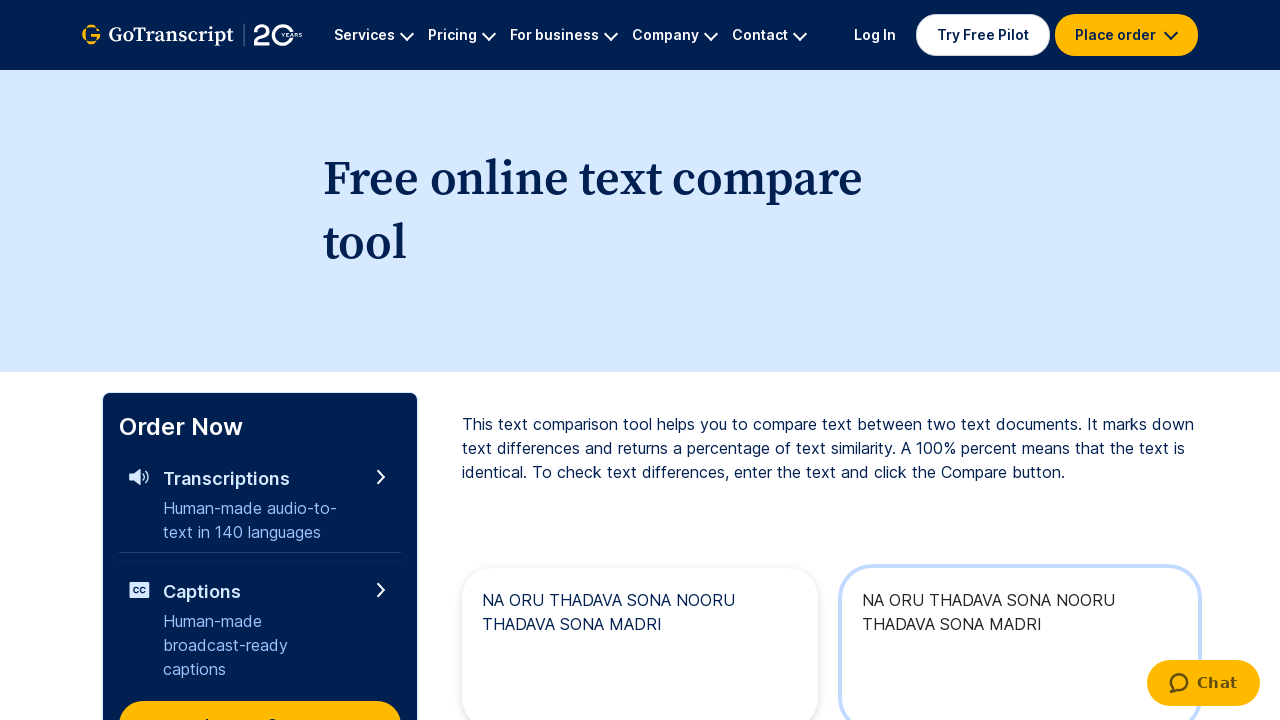

Waited 1 second for paste action to complete
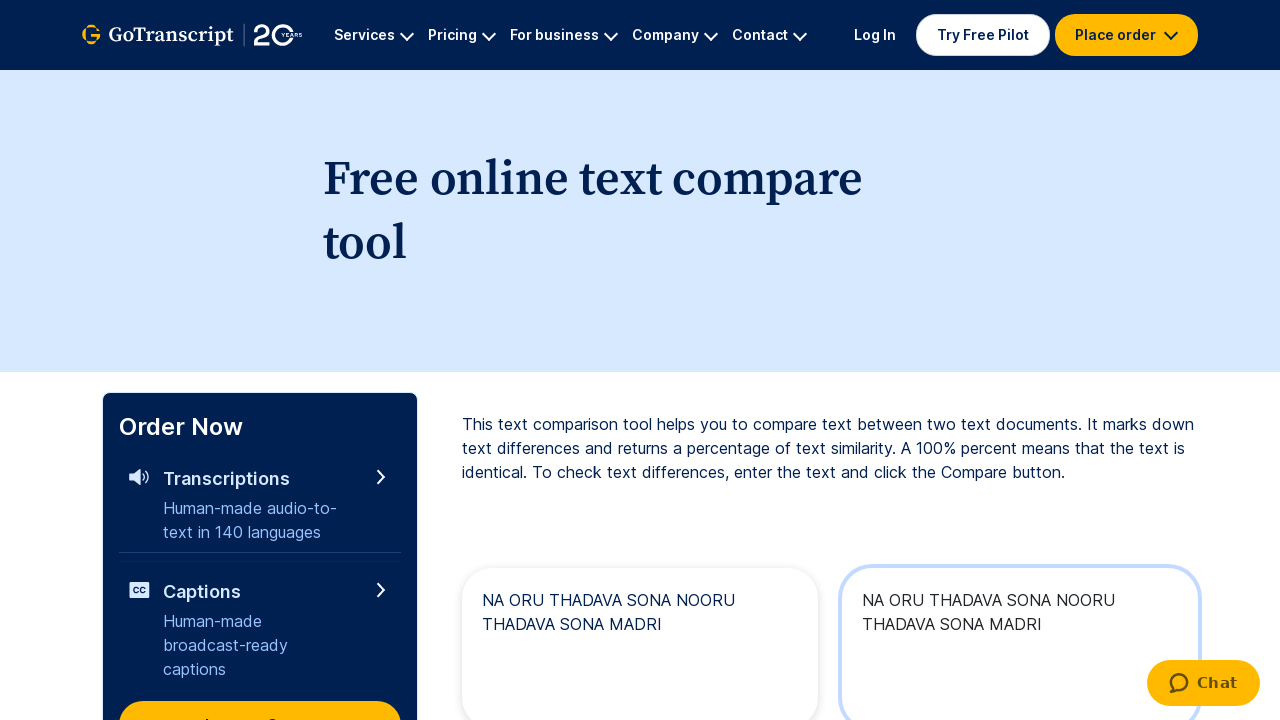

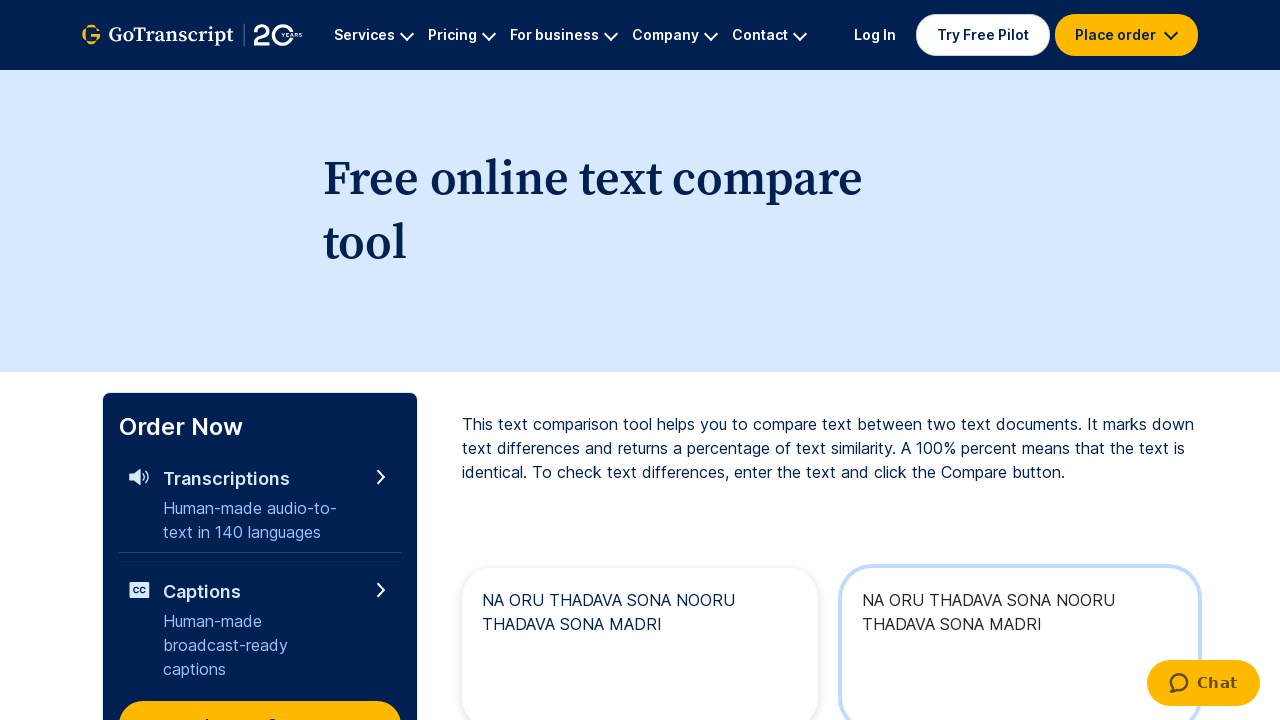